Tests alert handling by clicking a button that triggers a timed alert after a delay, then accepting the alert

Starting URL: https://demoqa.com/alerts

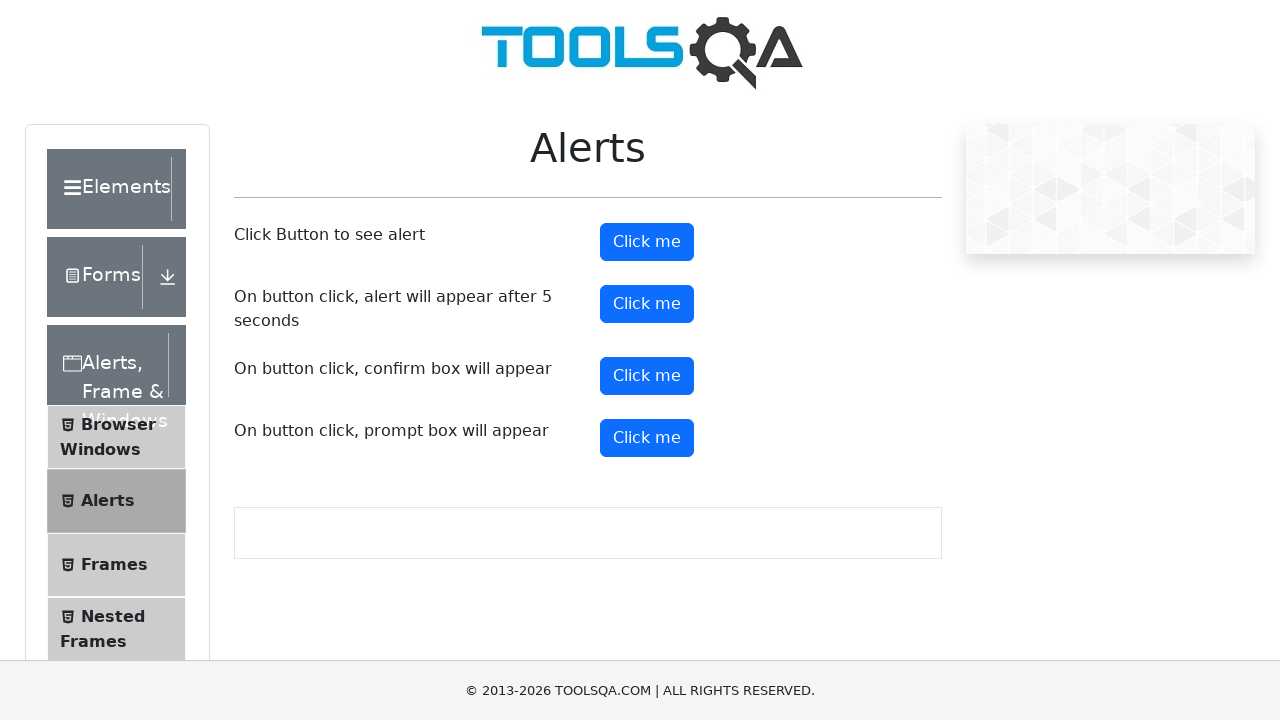

Clicked the timer alert button to trigger delayed alert at (647, 304) on #timerAlertButton
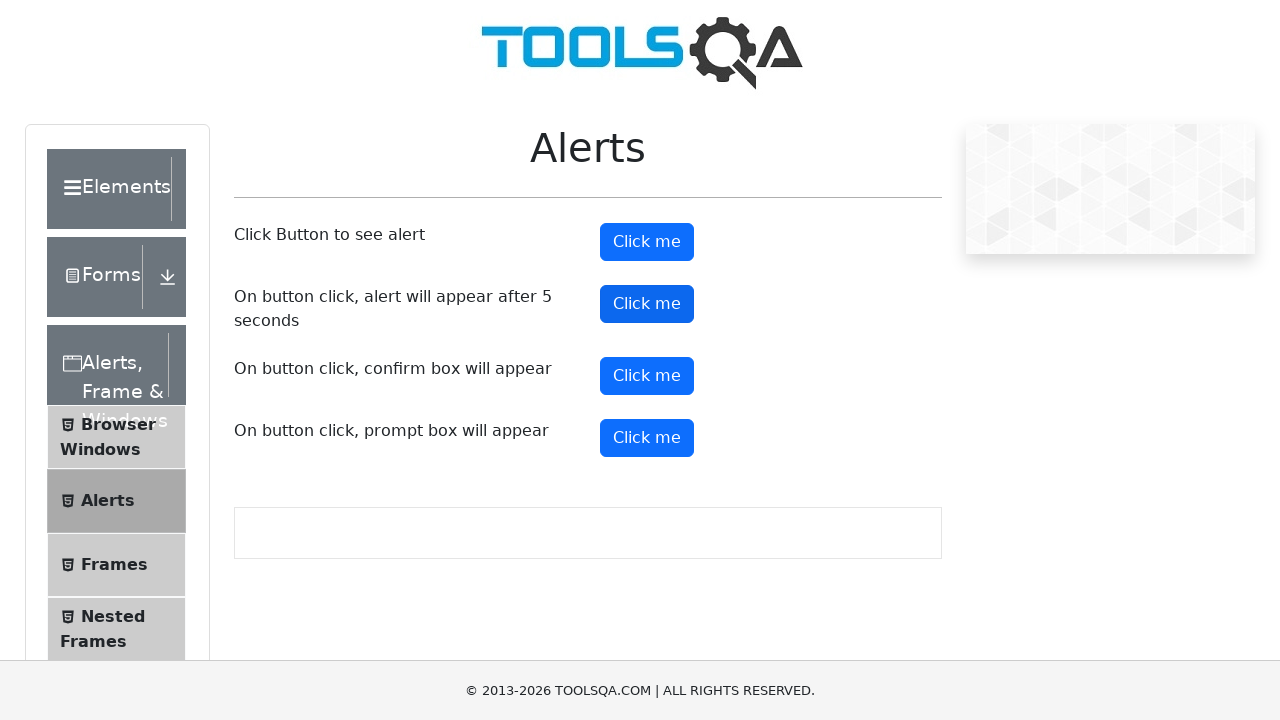

Waited 5.5 seconds for the alert to appear
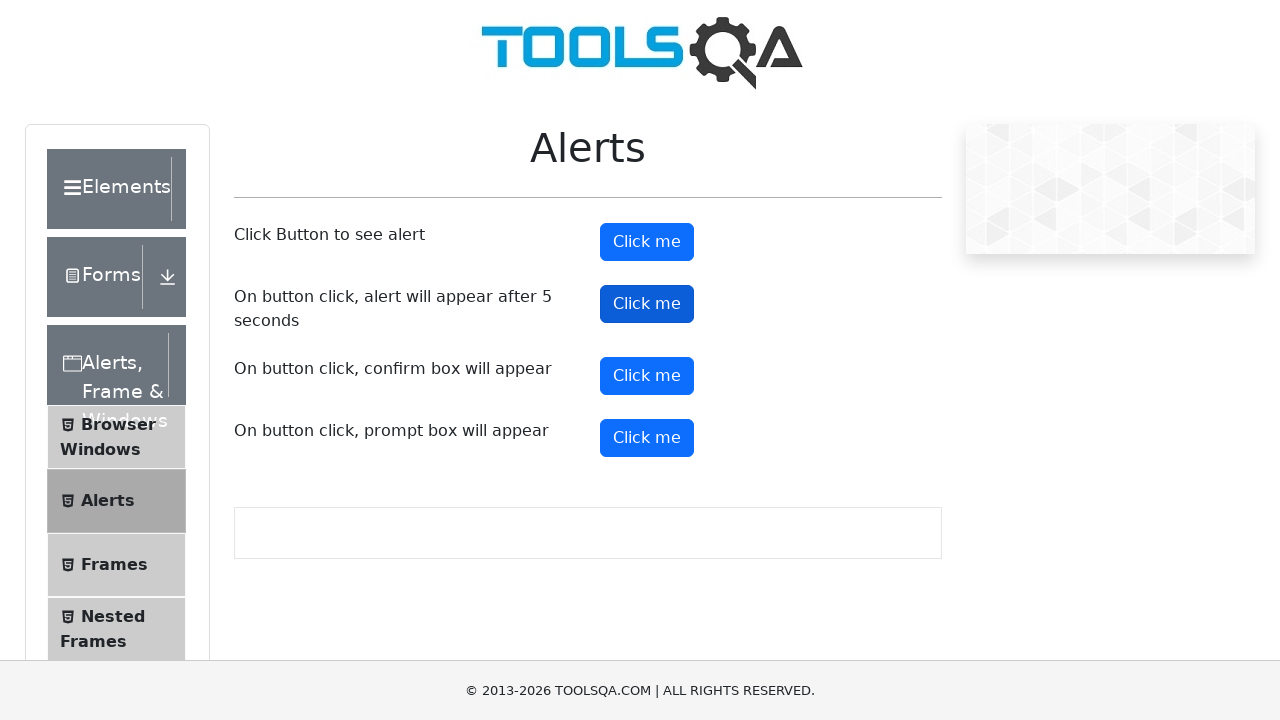

Set up dialog handler to accept the alert
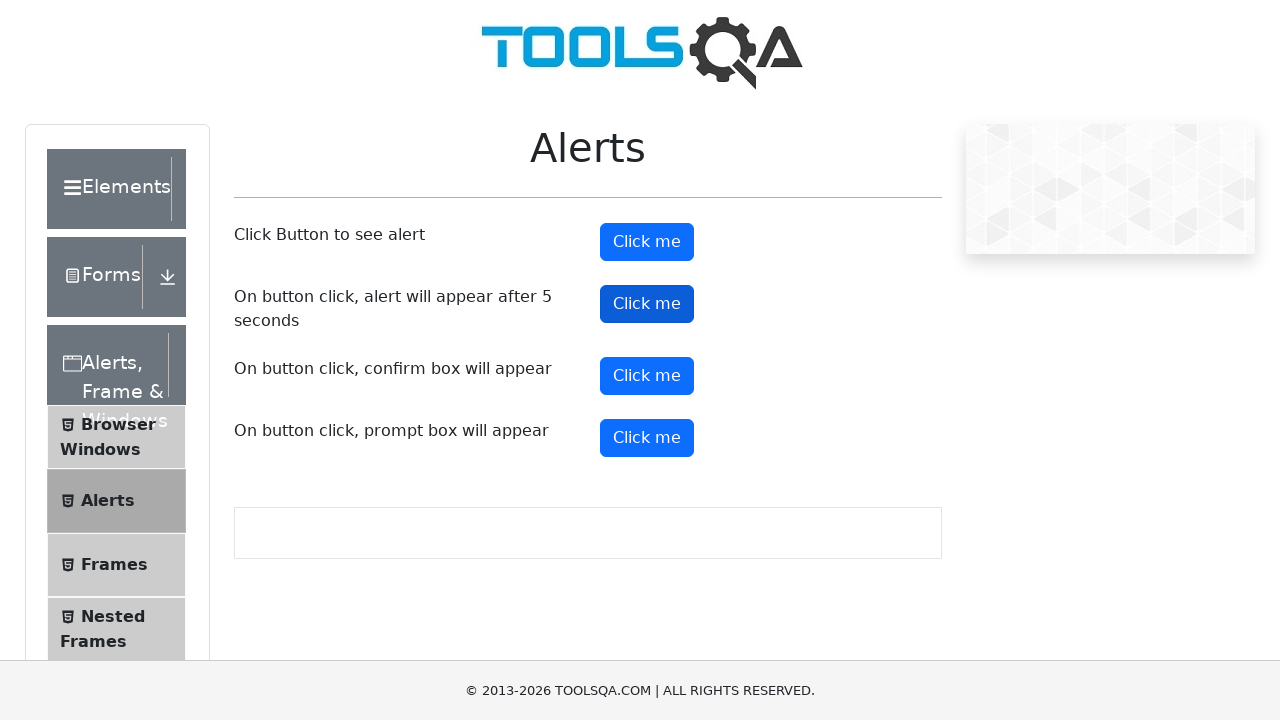

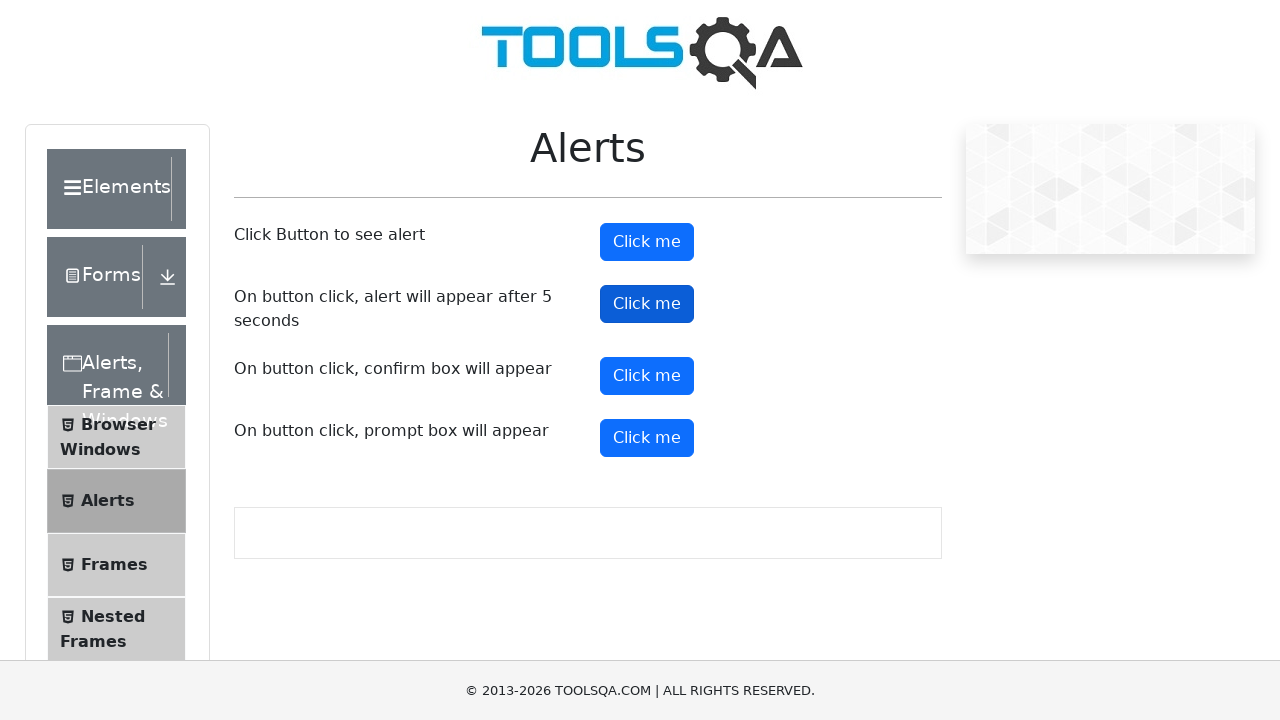